Tests the Right Click Me button on DemoQA buttons page by right-clicking it and verifying the right click message appears

Starting URL: https://demoqa.com/elements

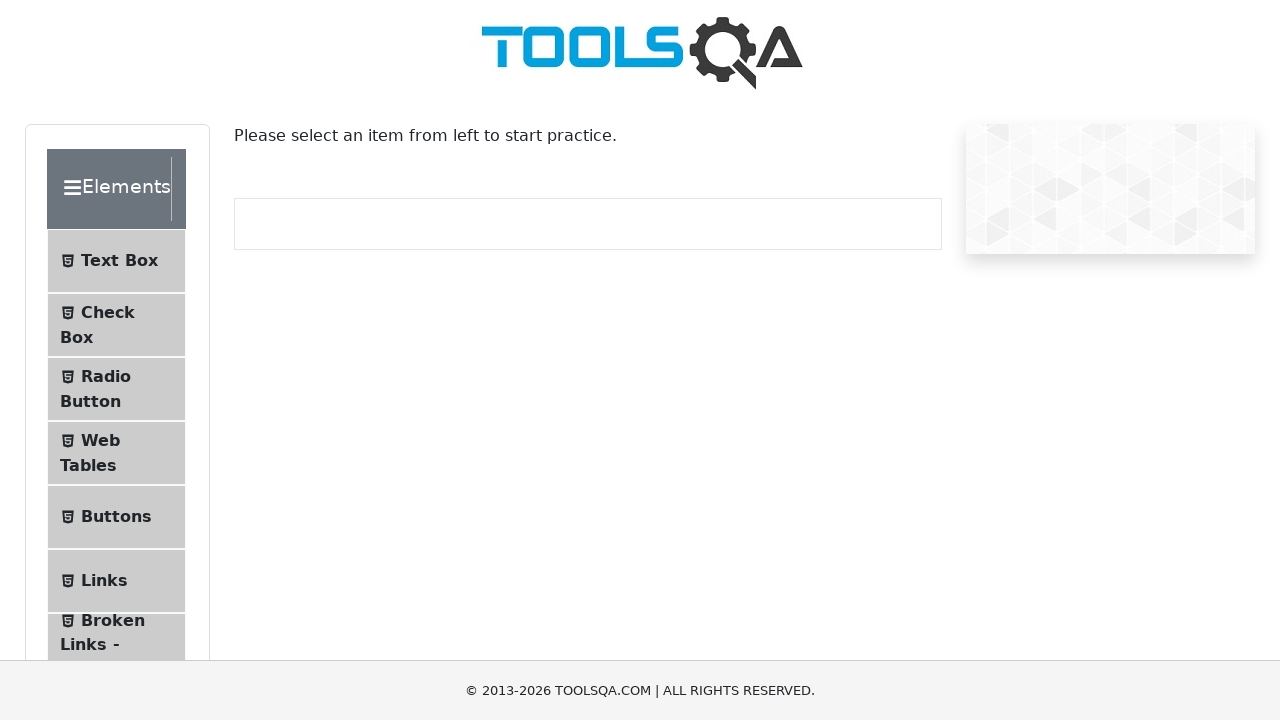

Clicked the Buttons menu item at (116, 517) on li:has-text('Buttons')
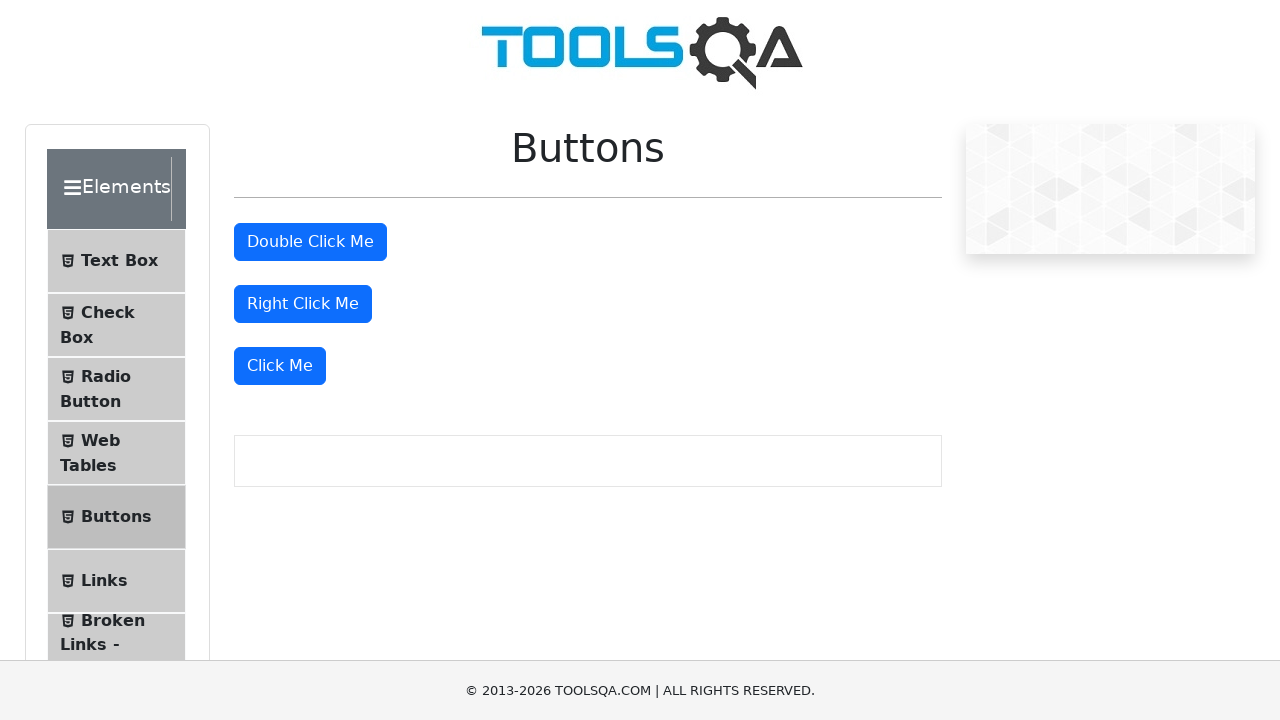

Buttons page loaded successfully
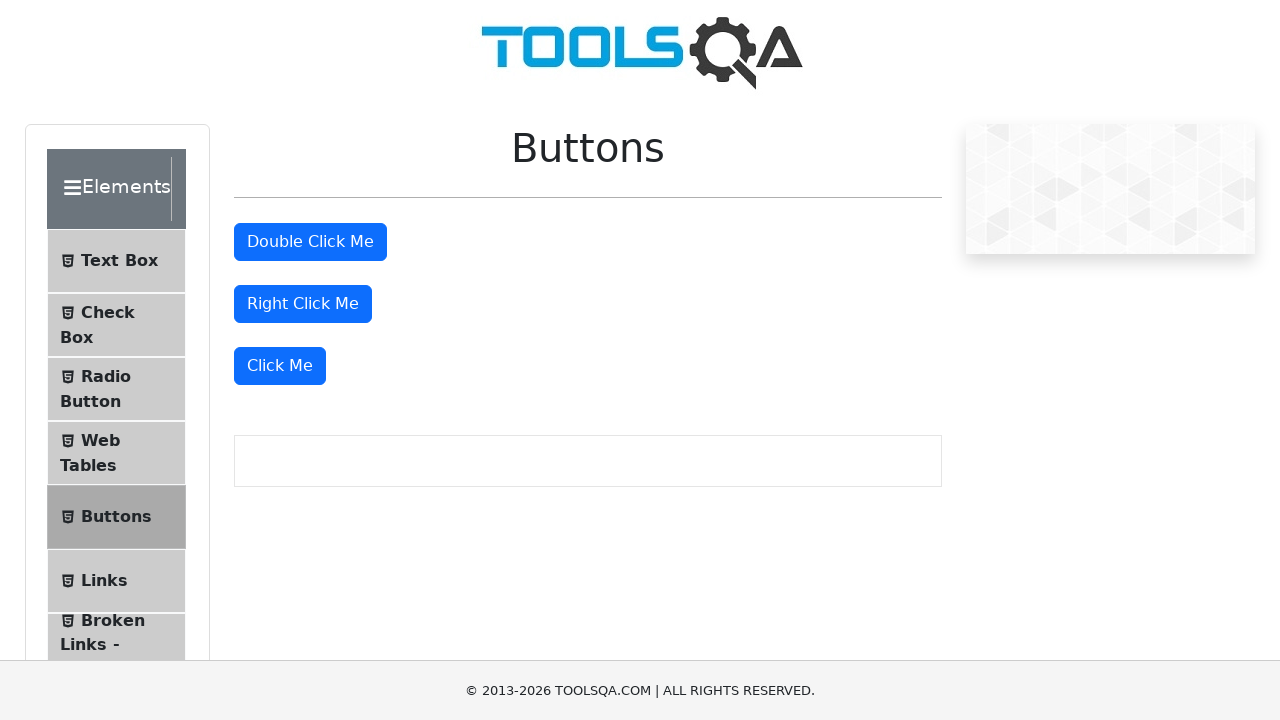

Right-clicked the 'Right Click Me' button at (303, 304) on internal:role=button[name="Right Click Me"i]
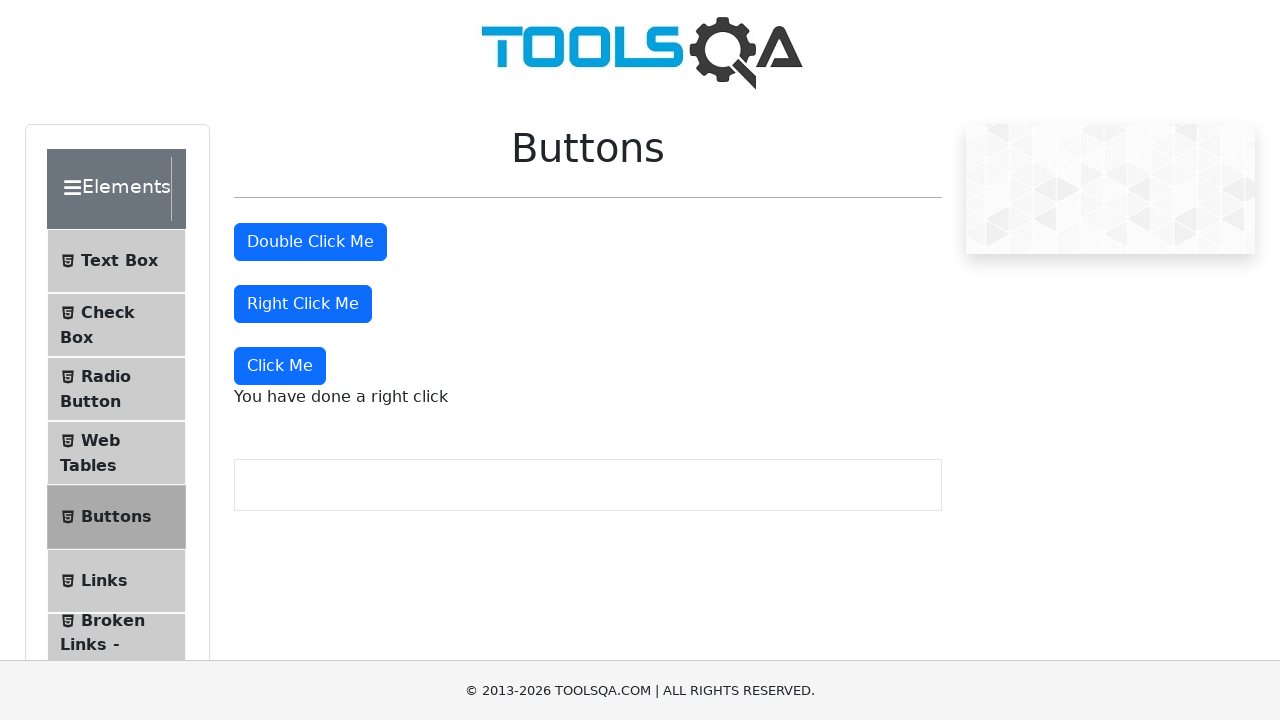

Verified 'You have done a right click' message appeared
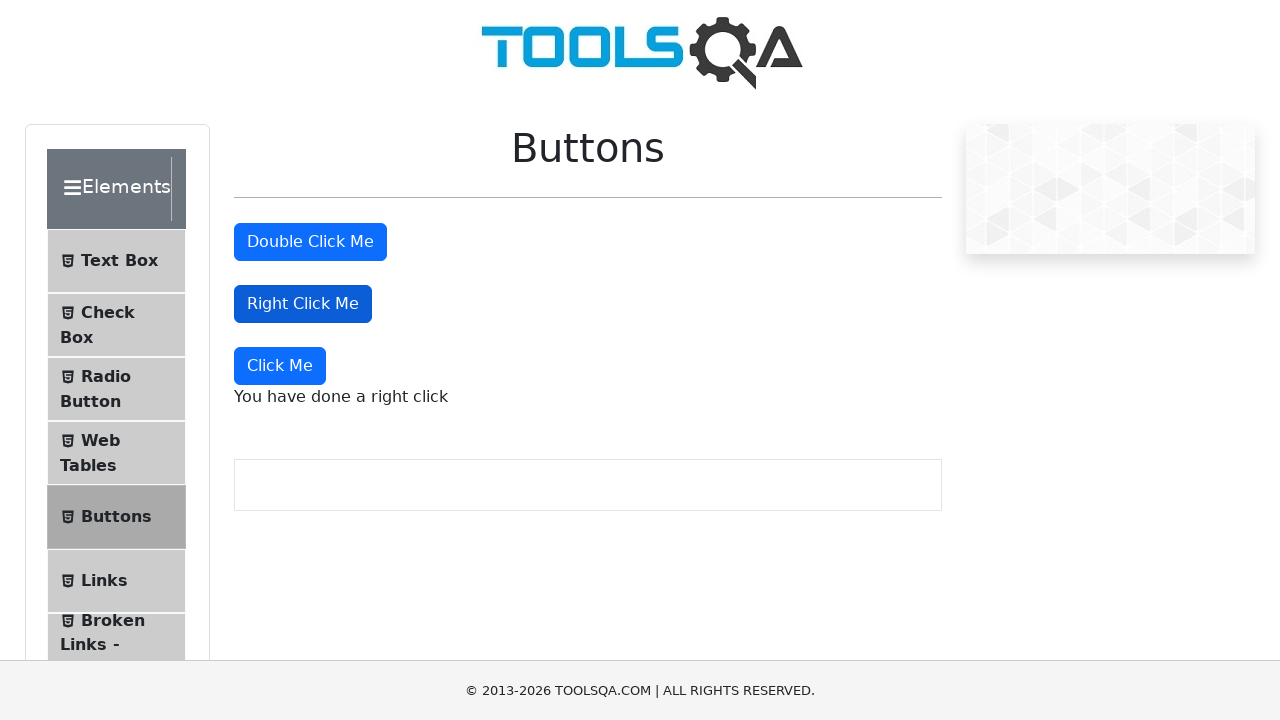

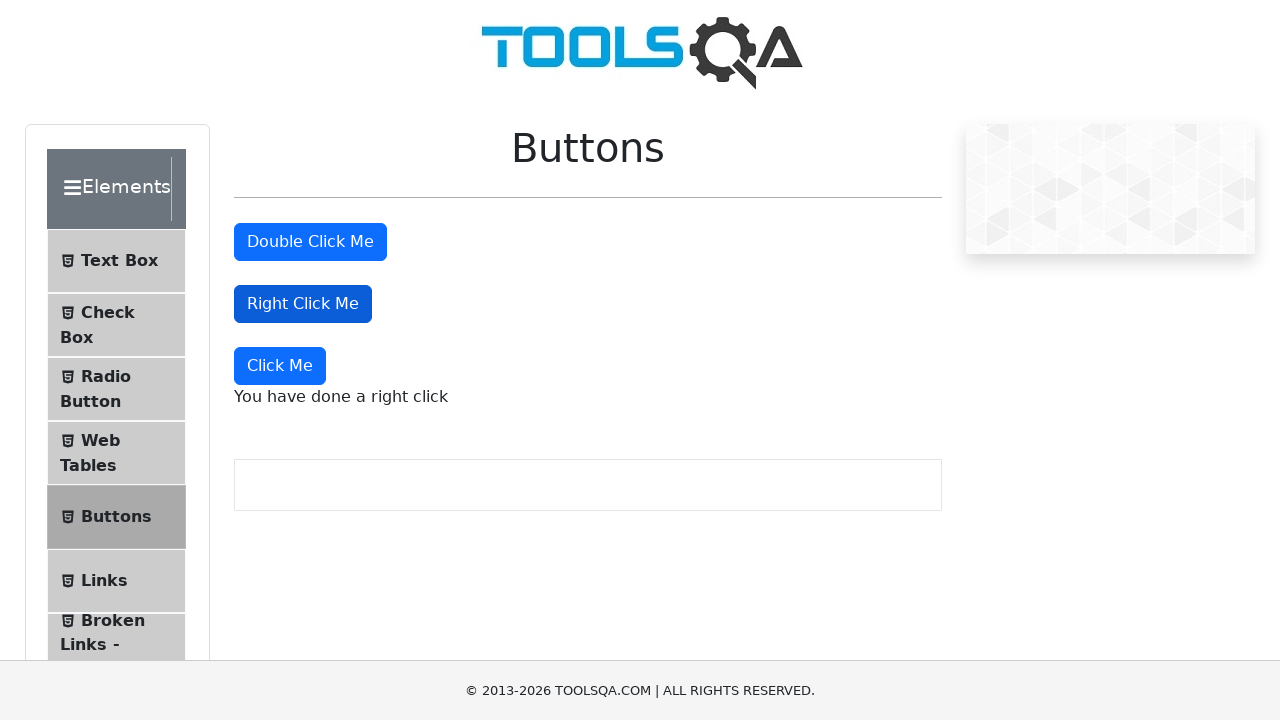